Navigates to Form Authentication page and verifies the h2 element text using xpath

Starting URL: https://the-internet.herokuapp.com/

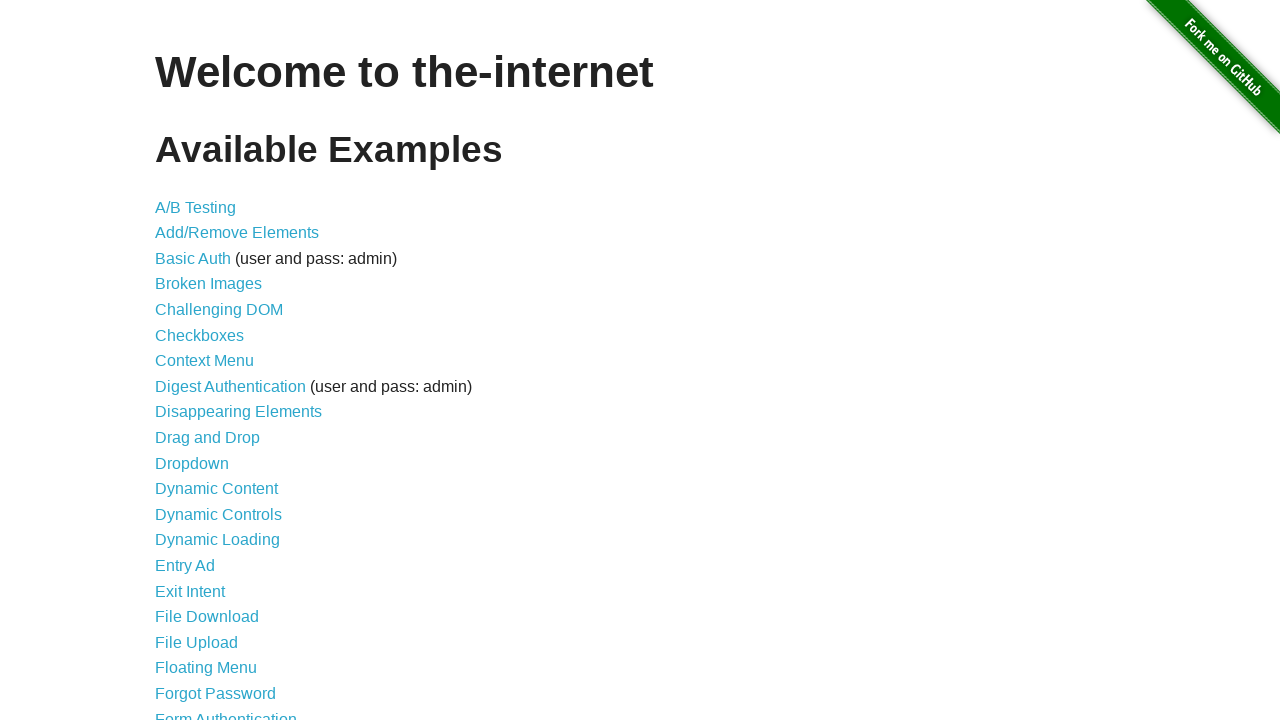

Clicked on Form Authentication link at (226, 712) on text=Form Authentication
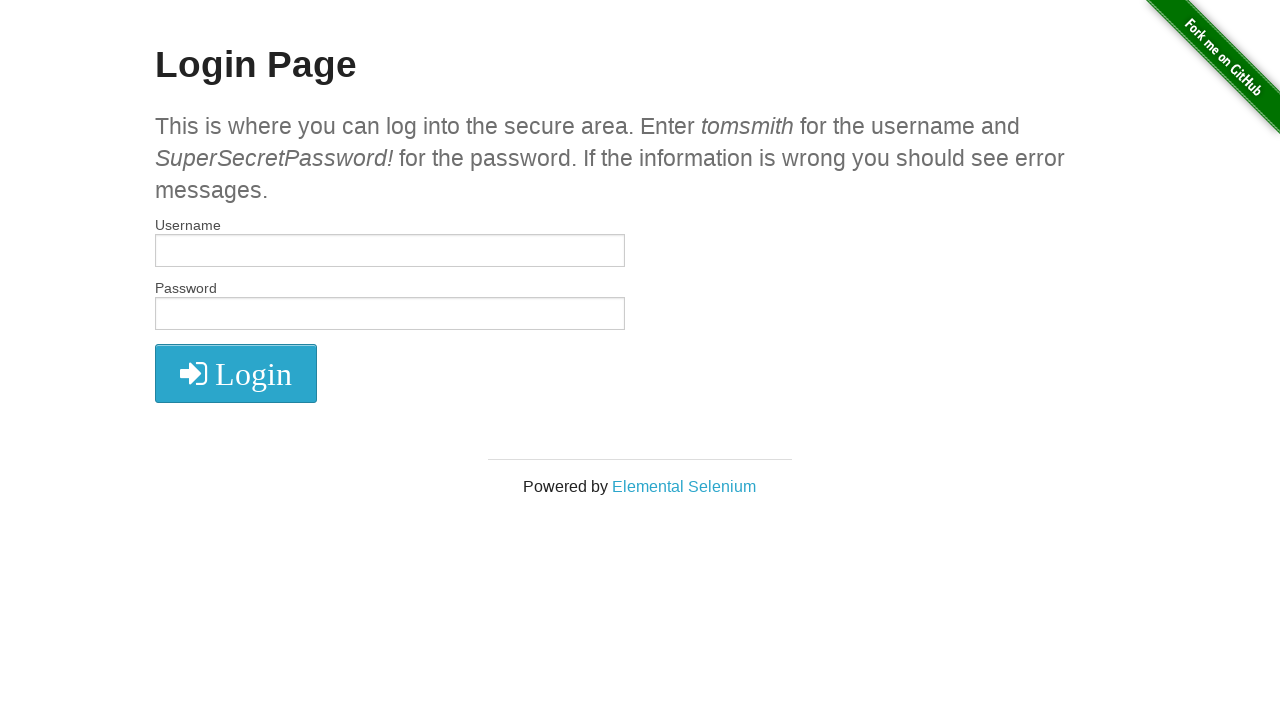

h2 element loaded on the page
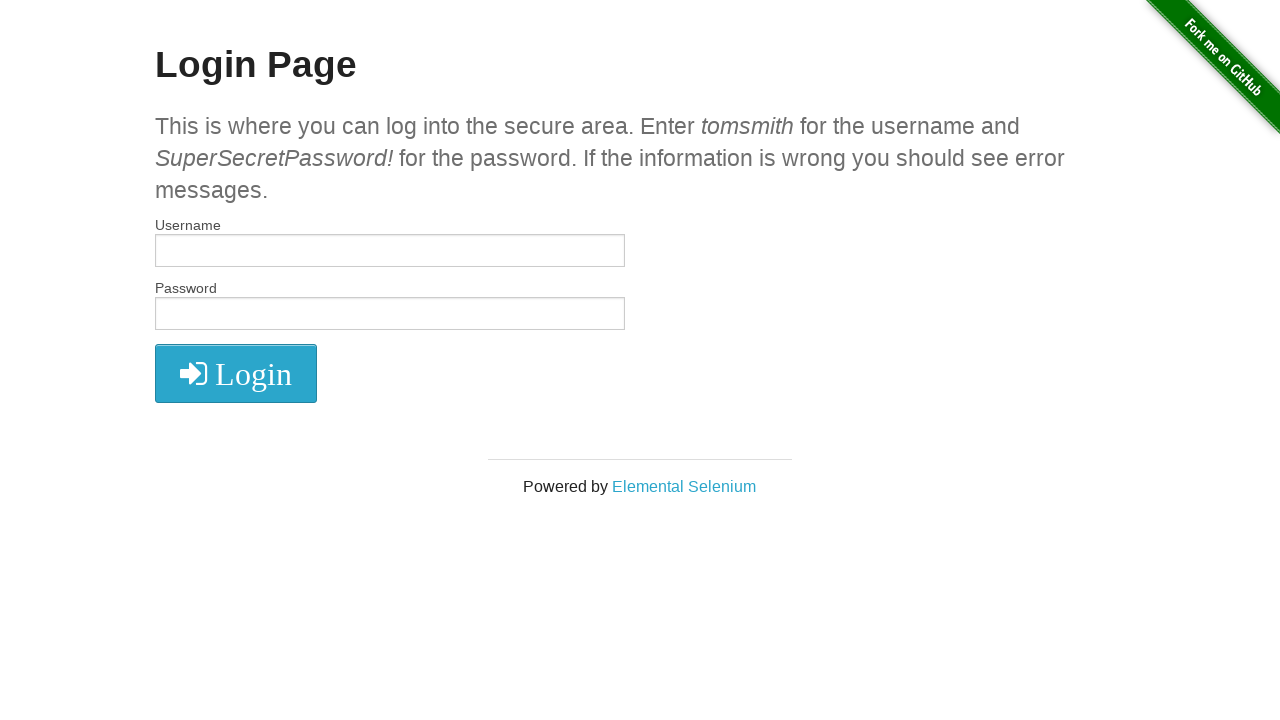

Retrieved h2 element text content
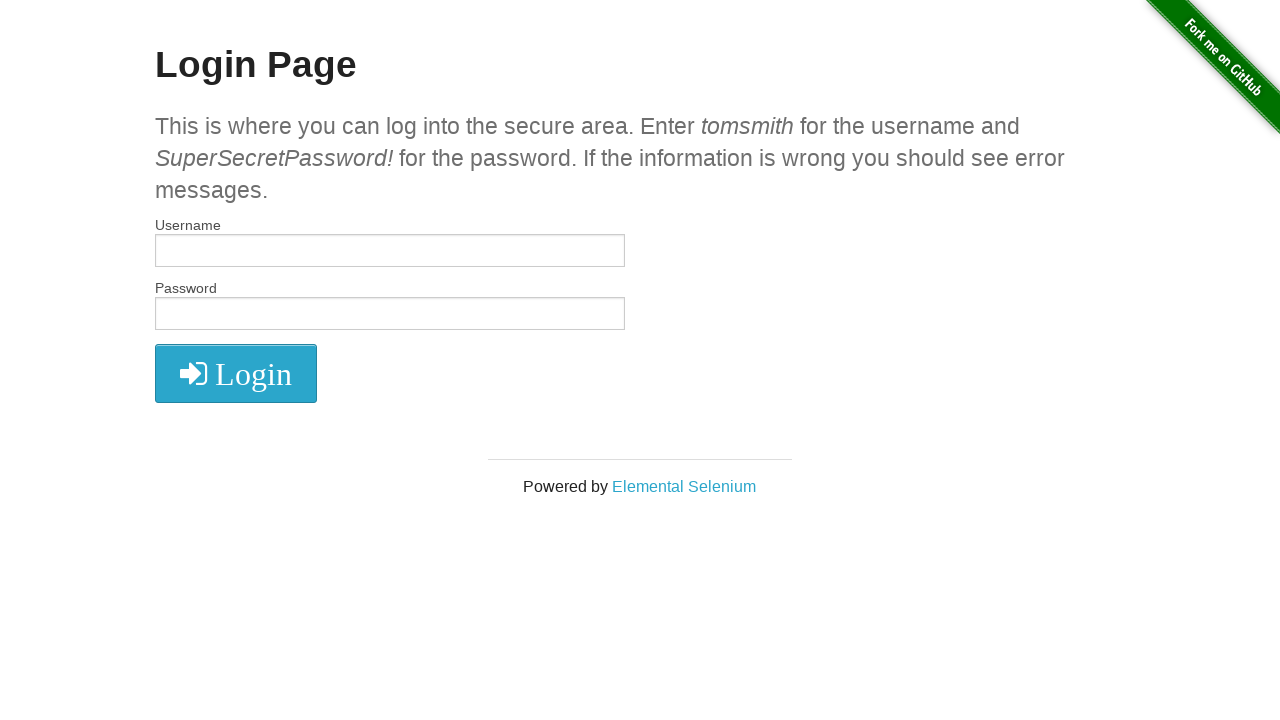

Verified h2 text equals 'Login Page'
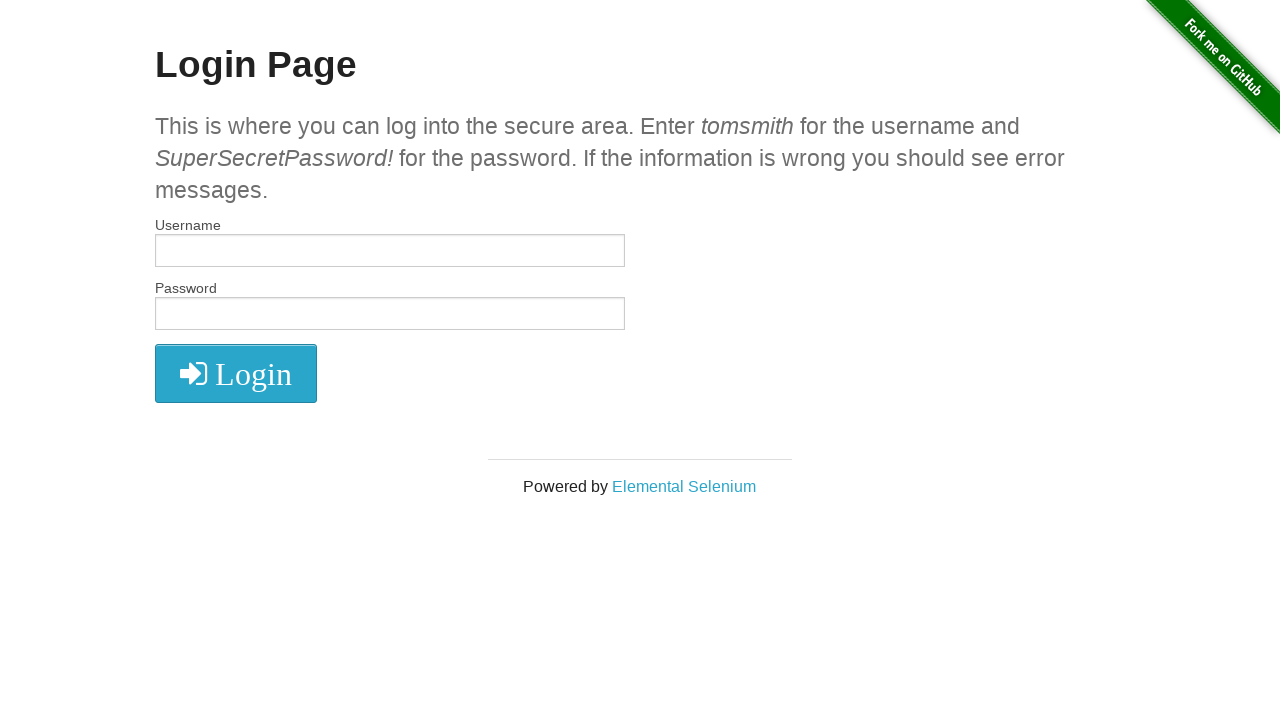

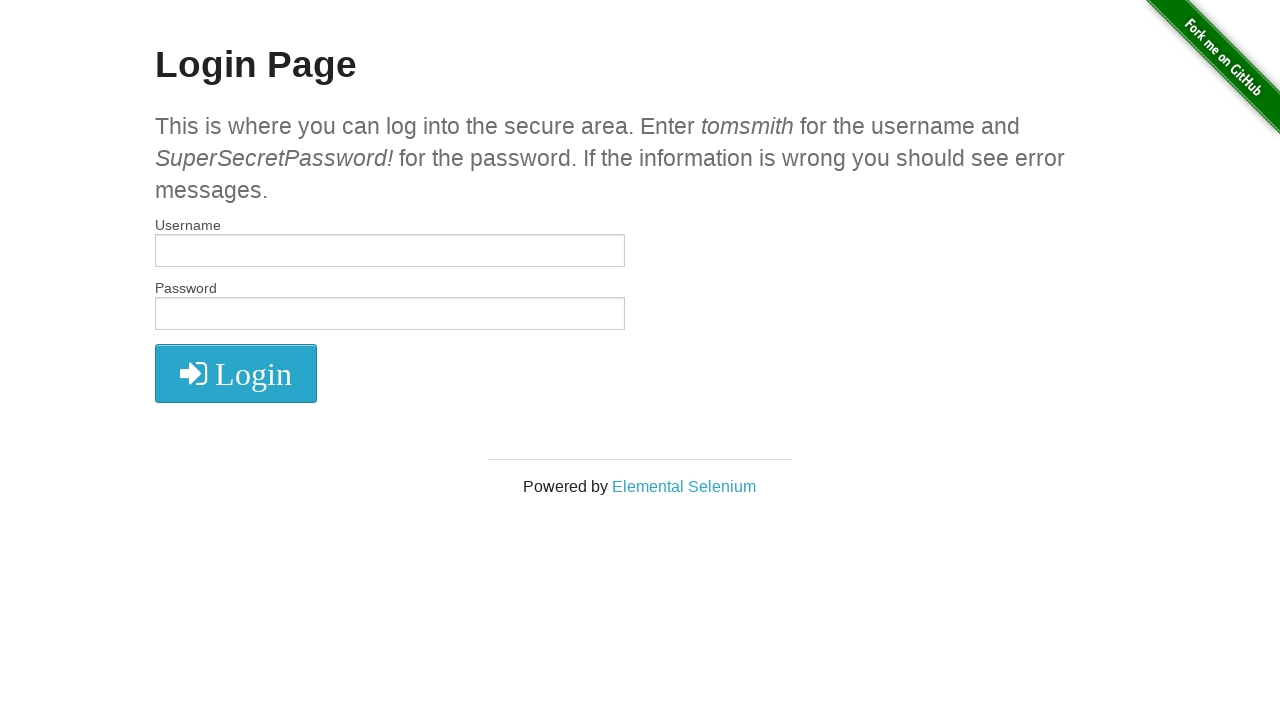